Creates a power and then edits only its name while keeping other fields unchanged, verifying the name update was successful.

Starting URL: https://site-tc1.vercel.app/

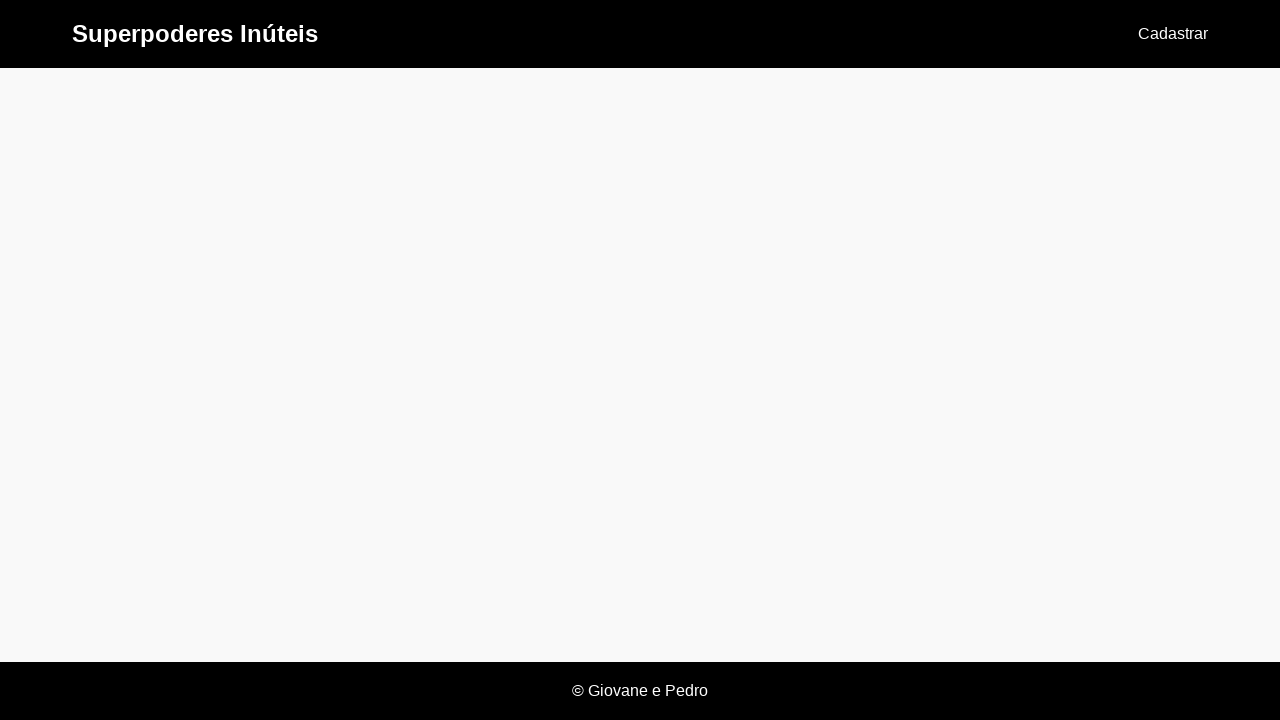

Set up dialog handler to auto-accept alerts
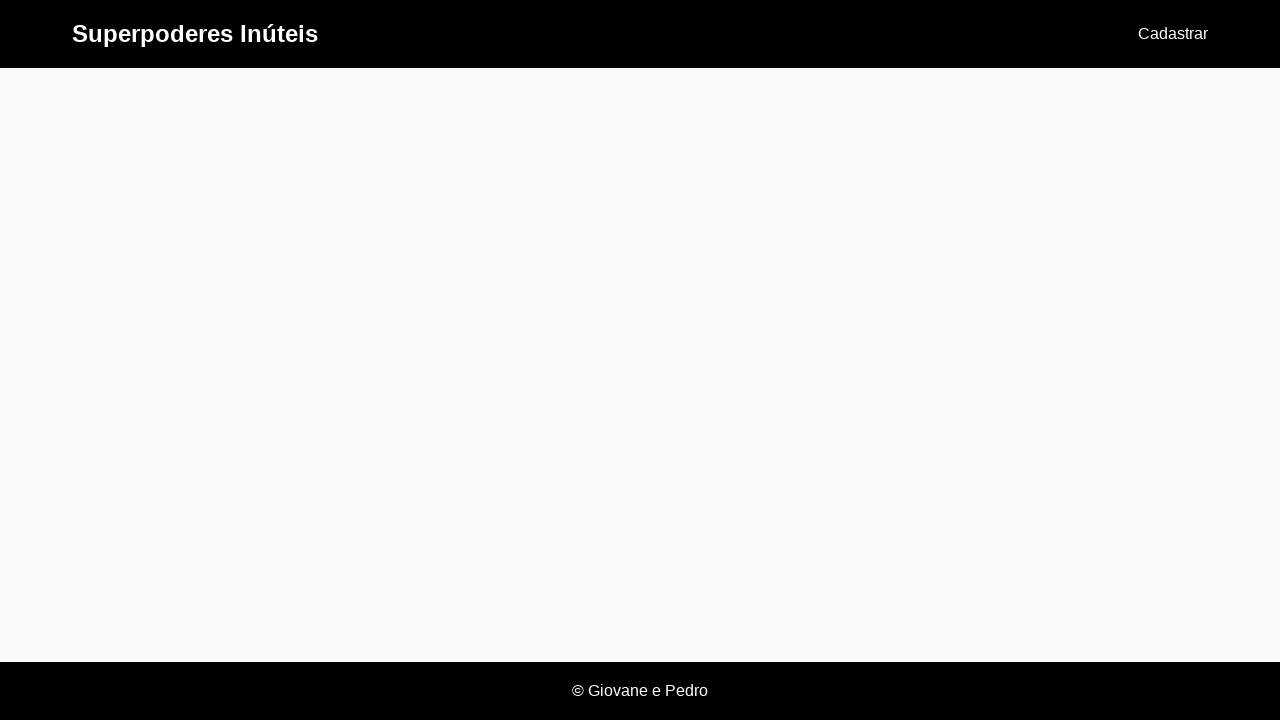

Clicked 'Cadastrar' button to create a new power at (1173, 34) on text=Cadastrar
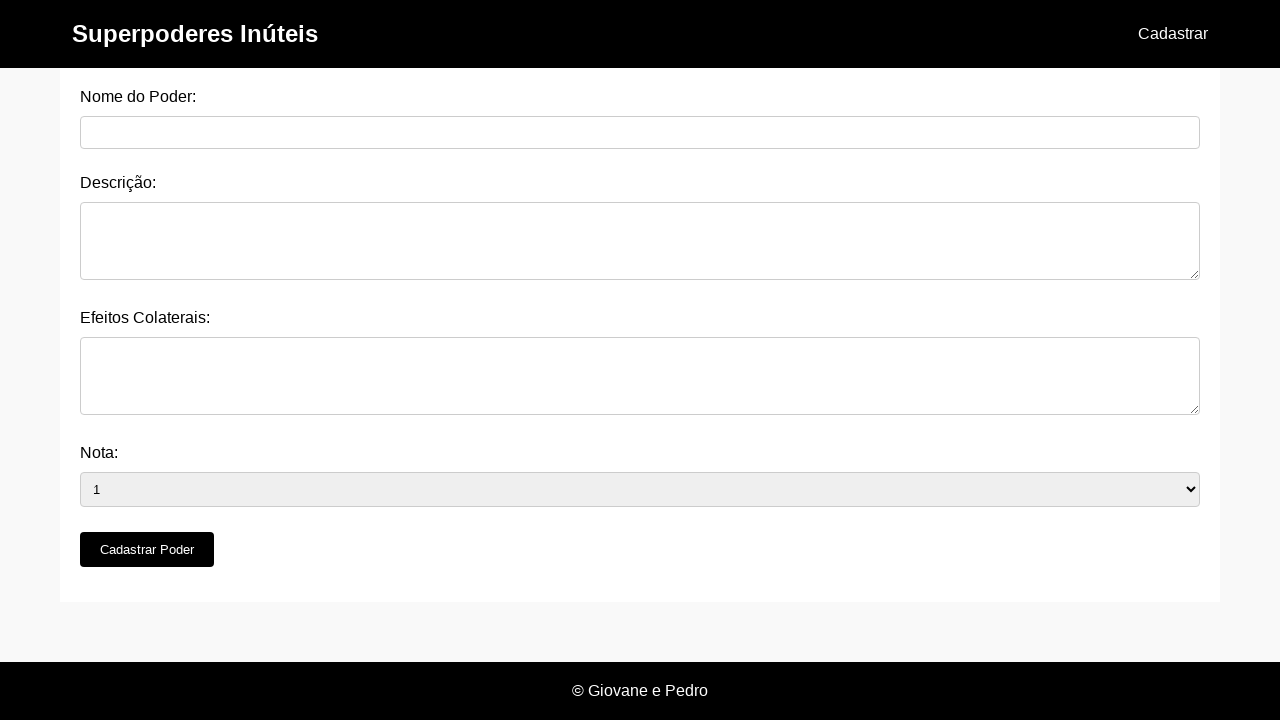

Power creation form loaded
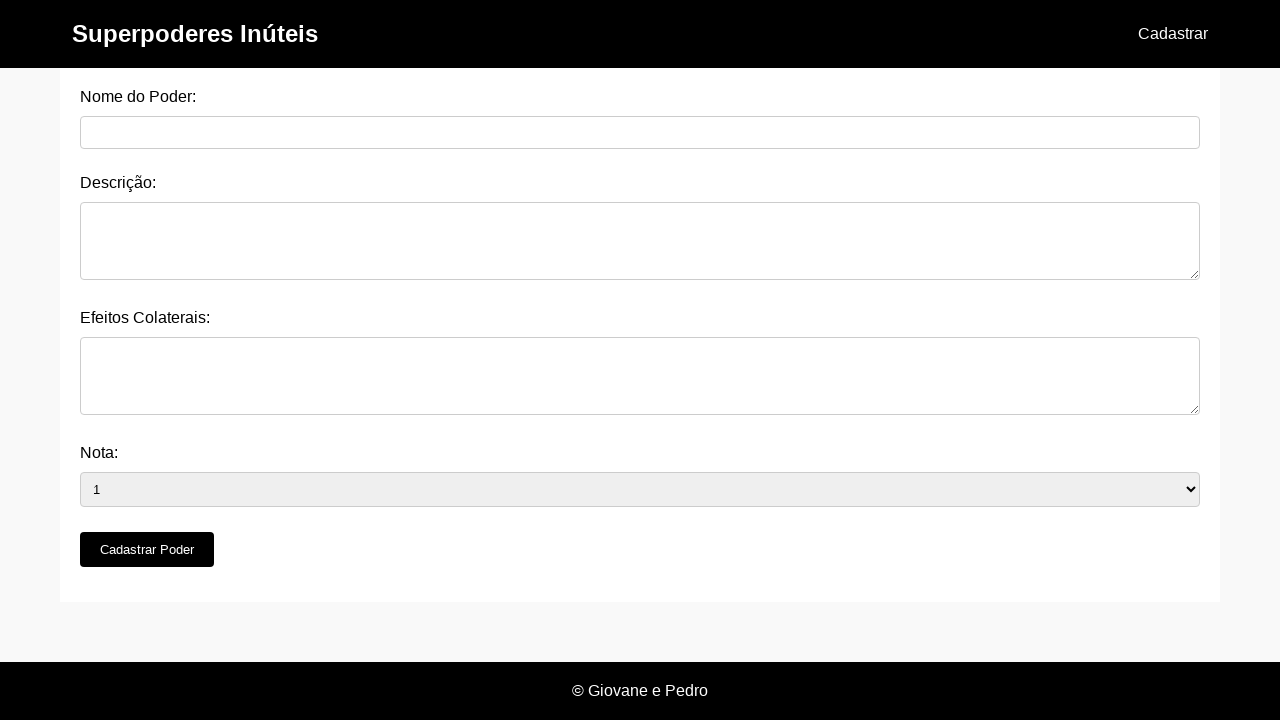

Filled power name field with 'Flight Power' on #nome_do_poder
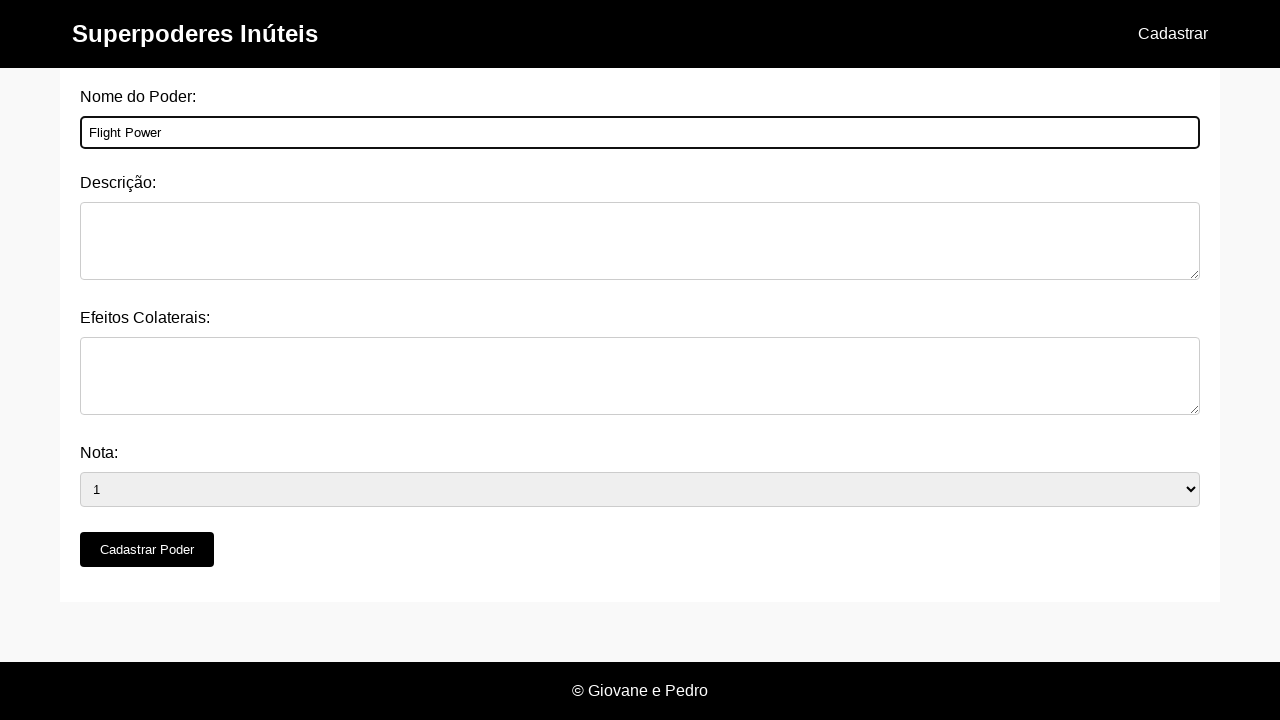

Filled description field with power details on #descricao
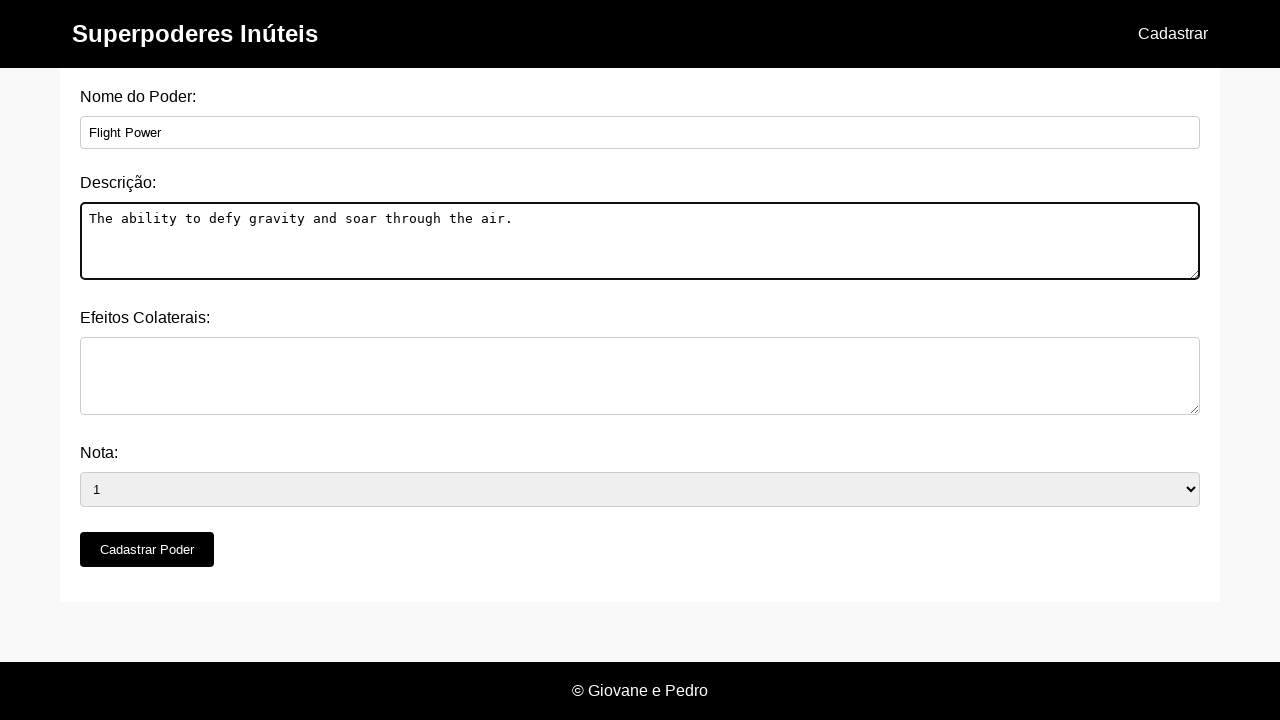

Filled side effects field with 'Vertigo at high altitudes.' on #efeitos_colaterais
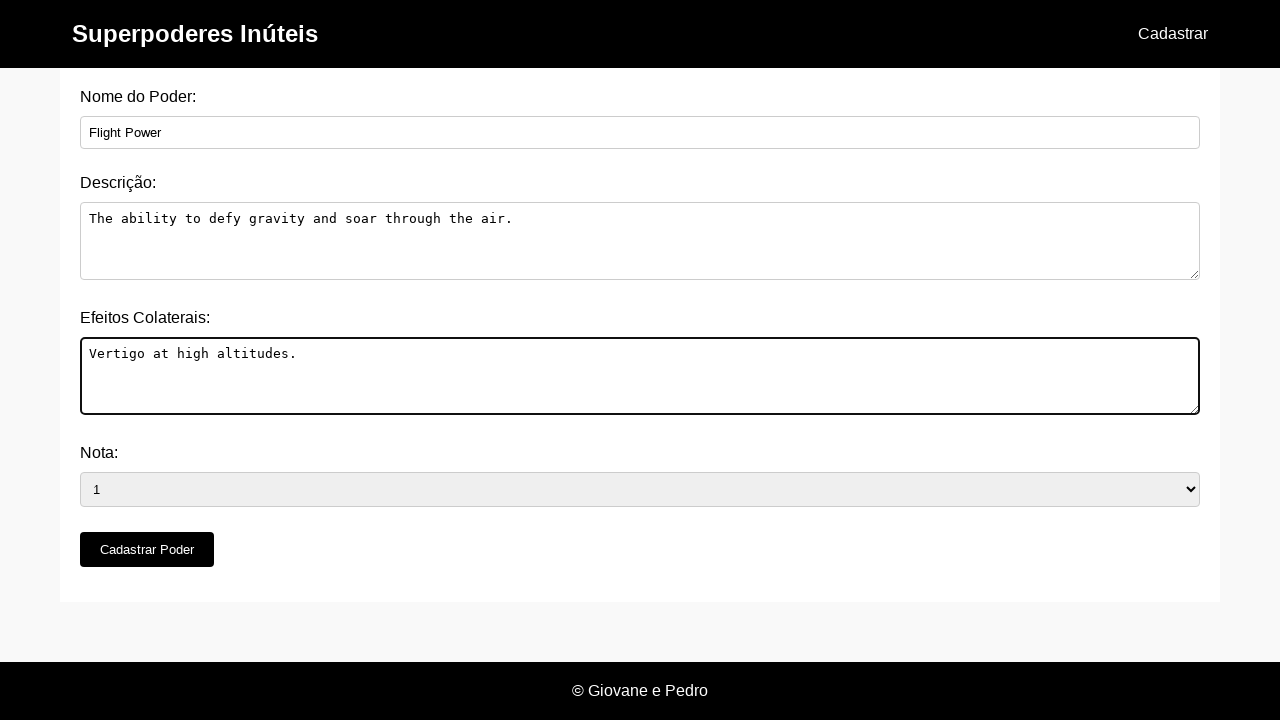

Selected rating '4' for the power on #nota
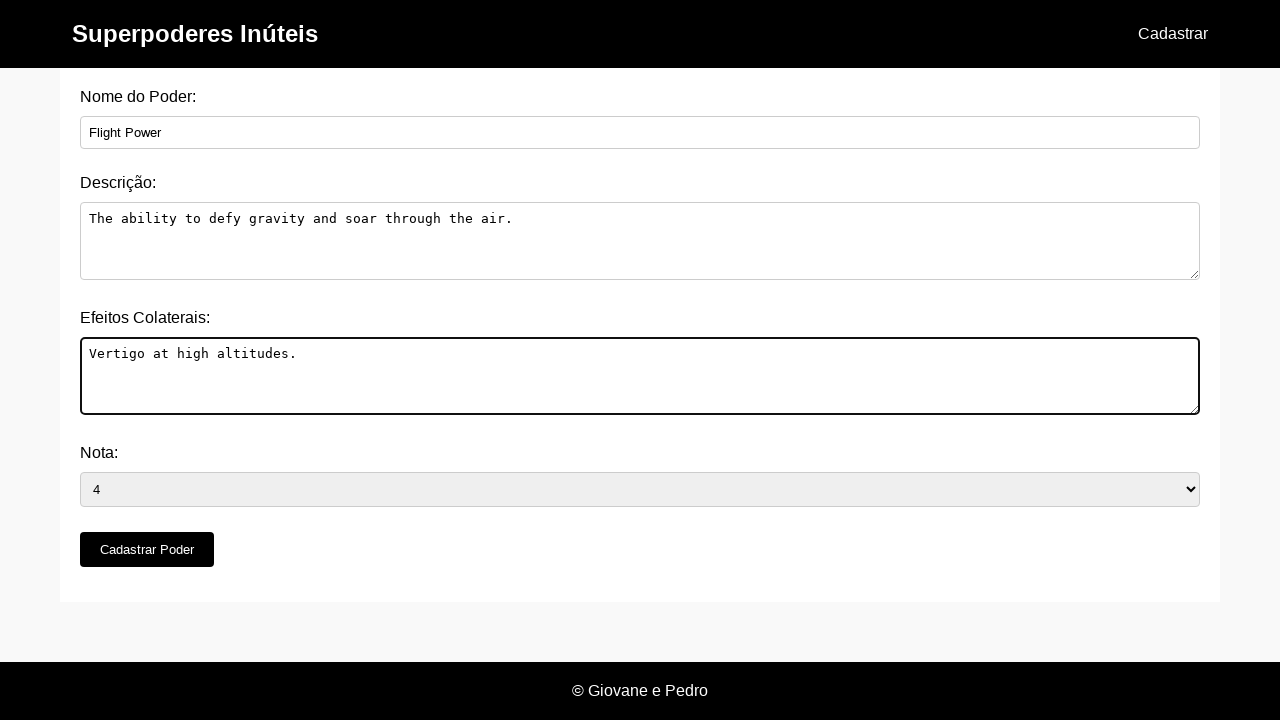

Clicked 'Cadastrar Poder' button to create the power at (147, 550) on button[type='submit']:has-text('Cadastrar Poder')
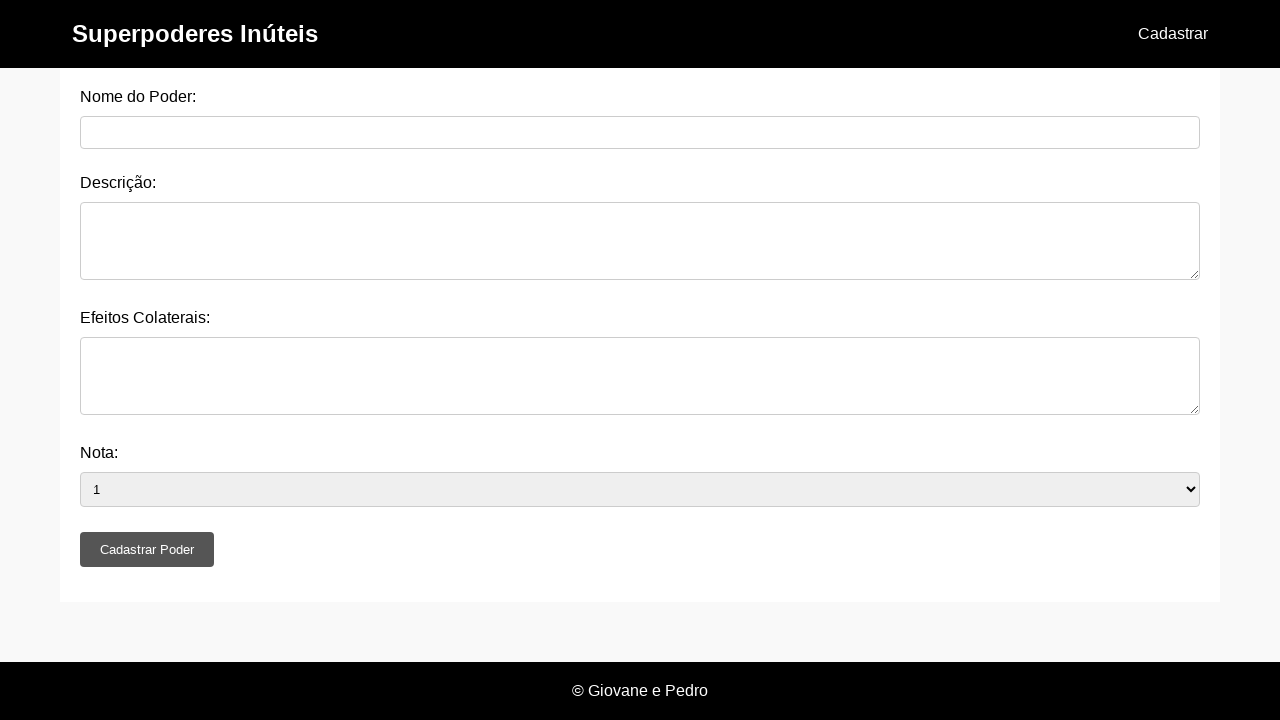

Waited for power creation to complete
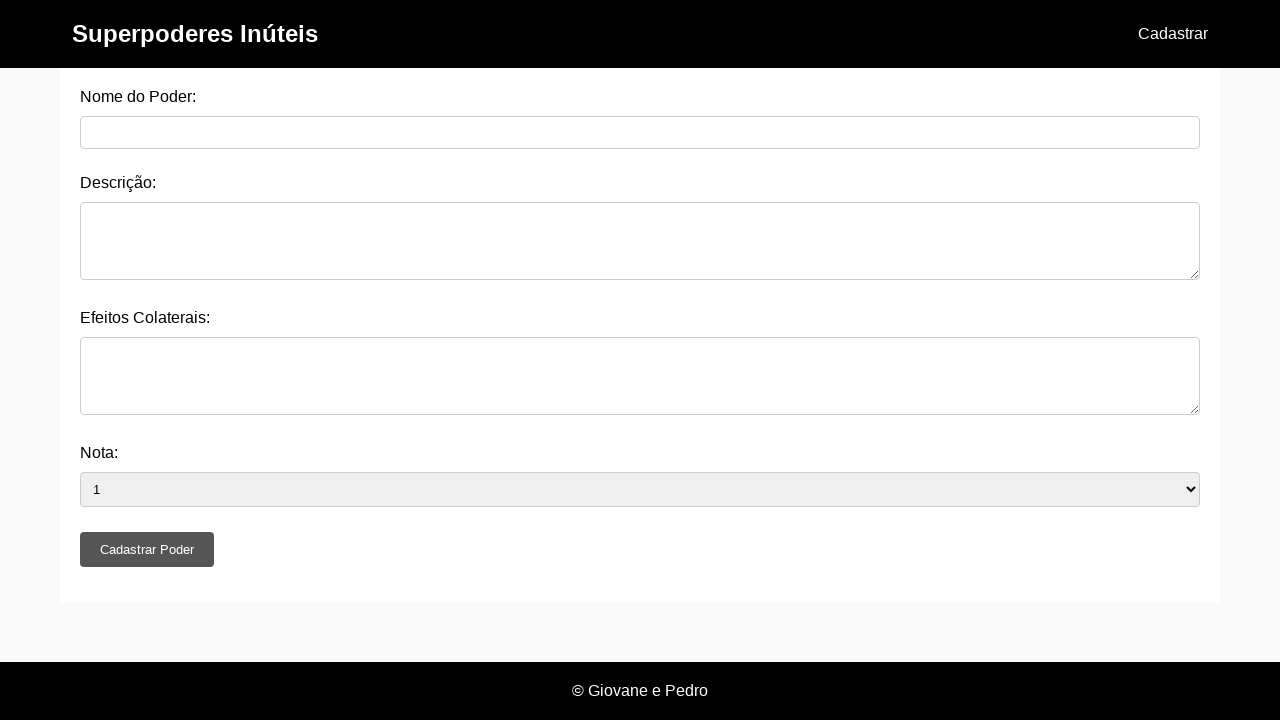

Navigated to home page
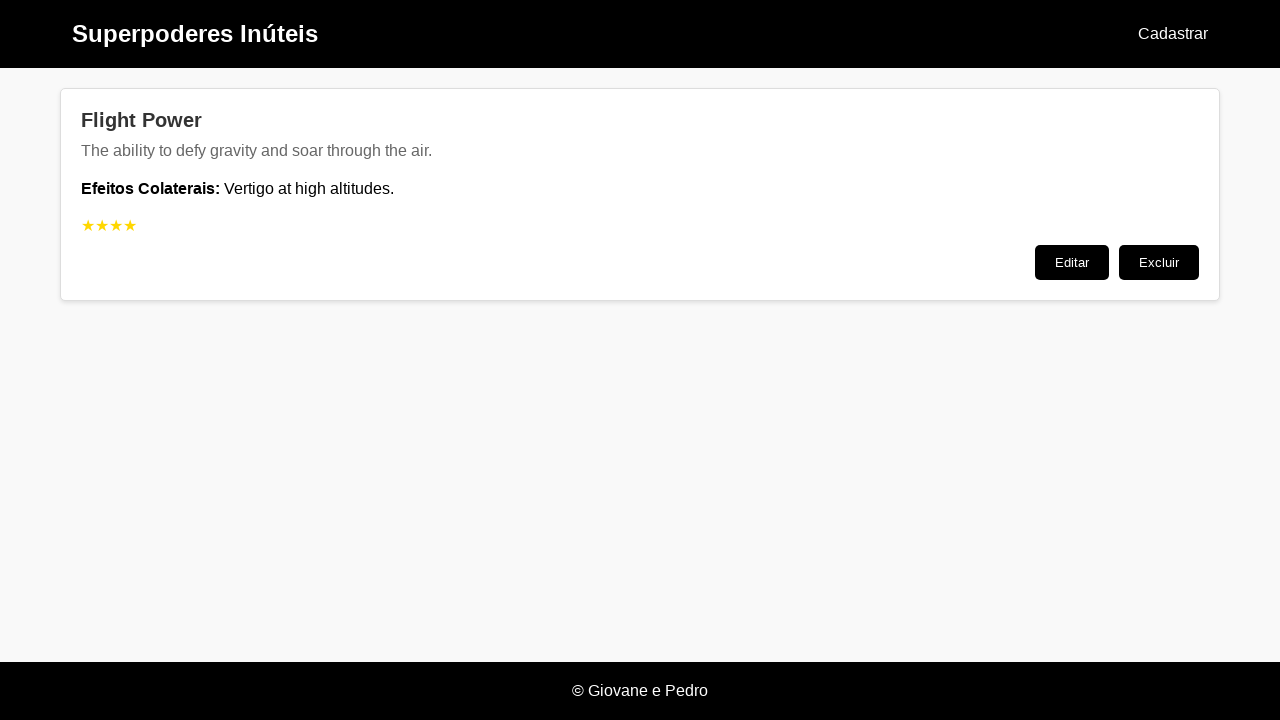

Powers list loaded on home page
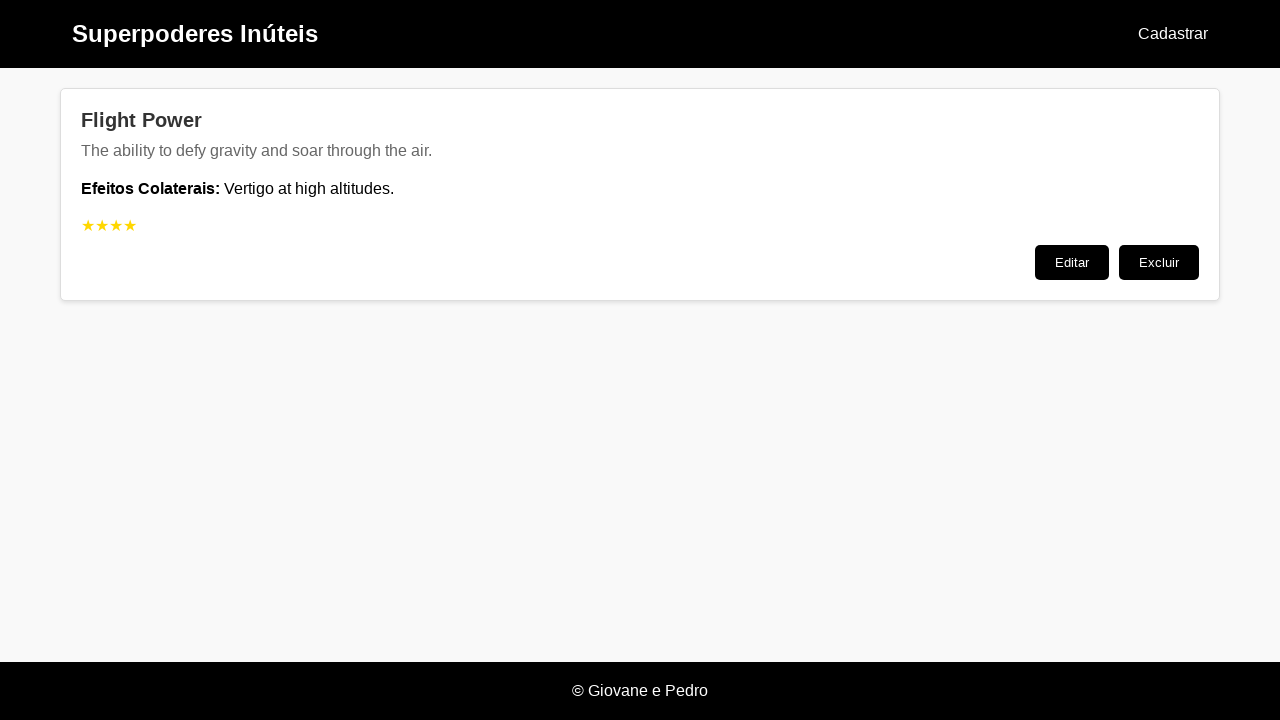

Located the 'Flight Power' card in the powers list
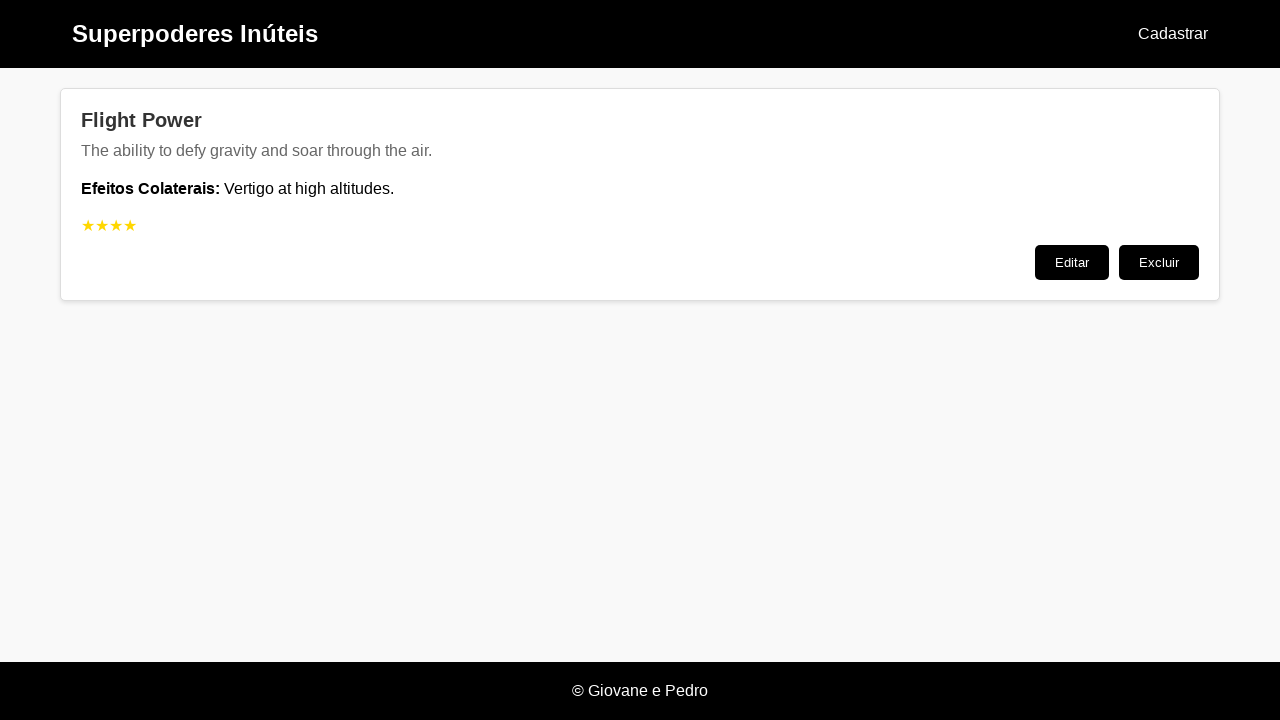

Clicked 'Editar' button to edit the Flight Power at (1072, 262) on .post:has(.post-title:text('Flight Power')) >> text=Editar
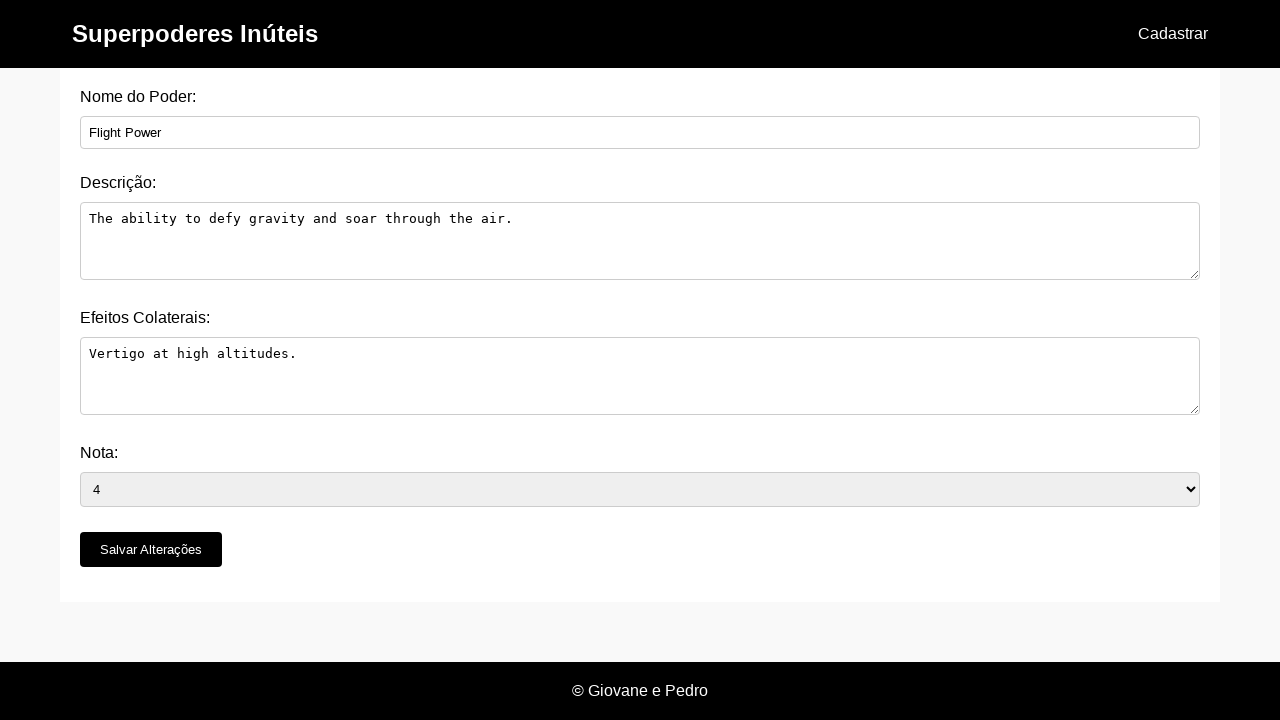

Edit form loaded with power details
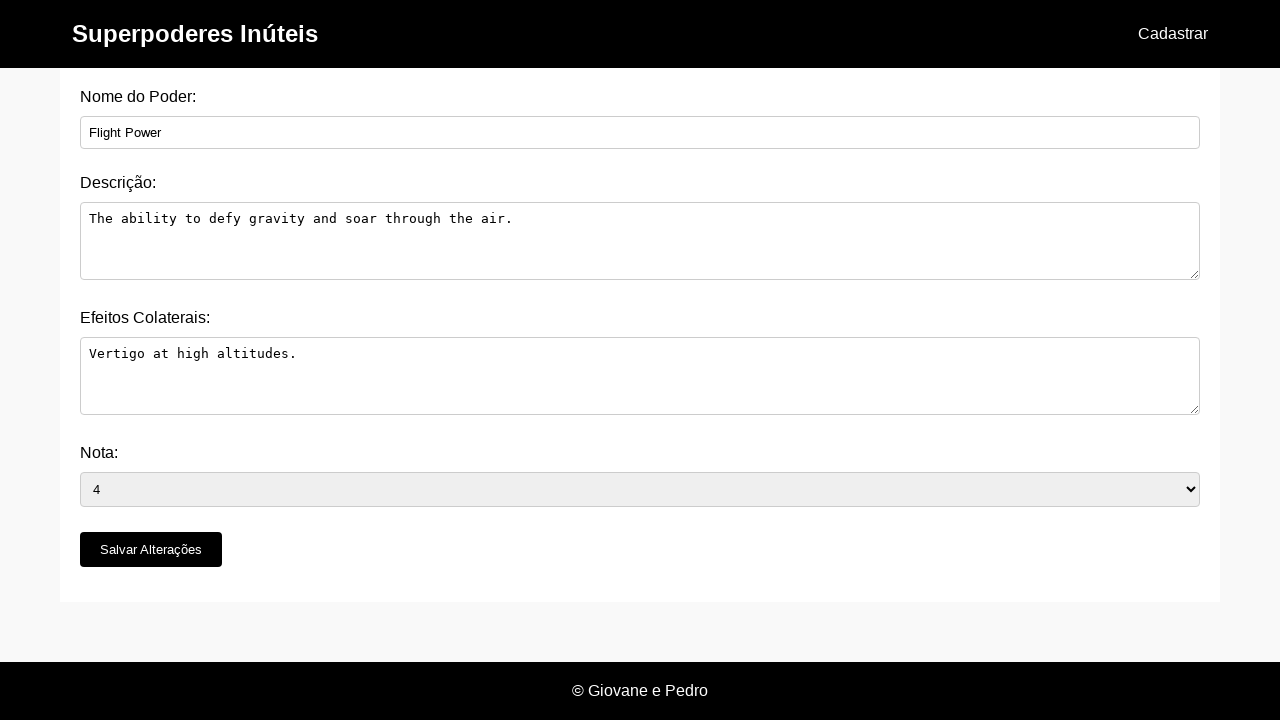

Cleared the power name field on #nome_do_poder
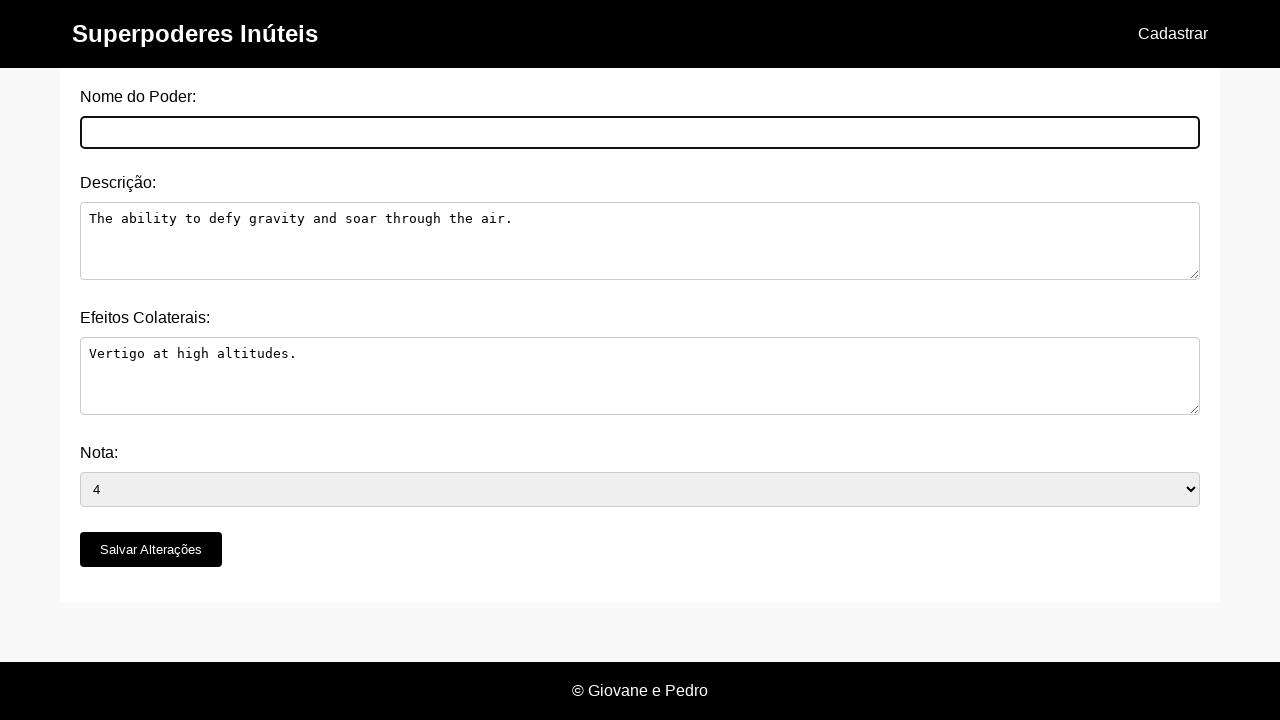

Filled power name field with new name 'Levitation' on #nome_do_poder
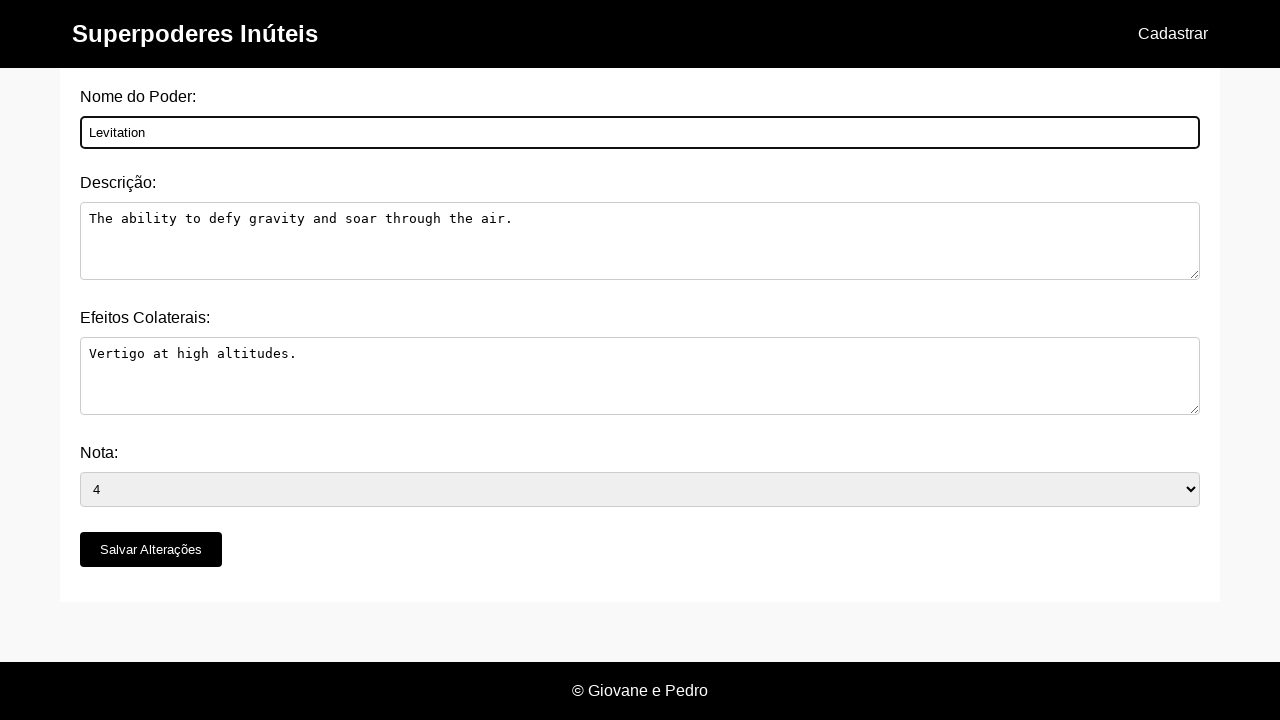

Clicked 'Salvar Alterações' button to save the name change at (151, 550) on button[type='submit']:has-text('Salvar Alterações')
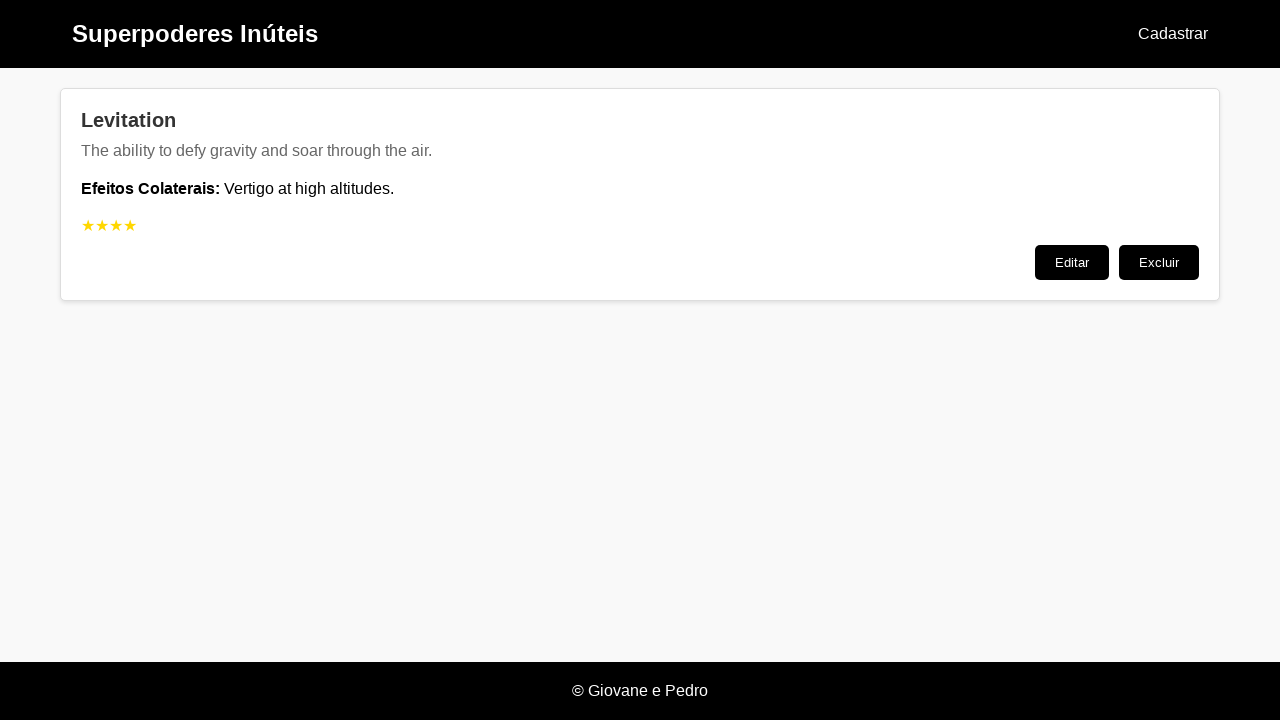

Waited for changes to be saved
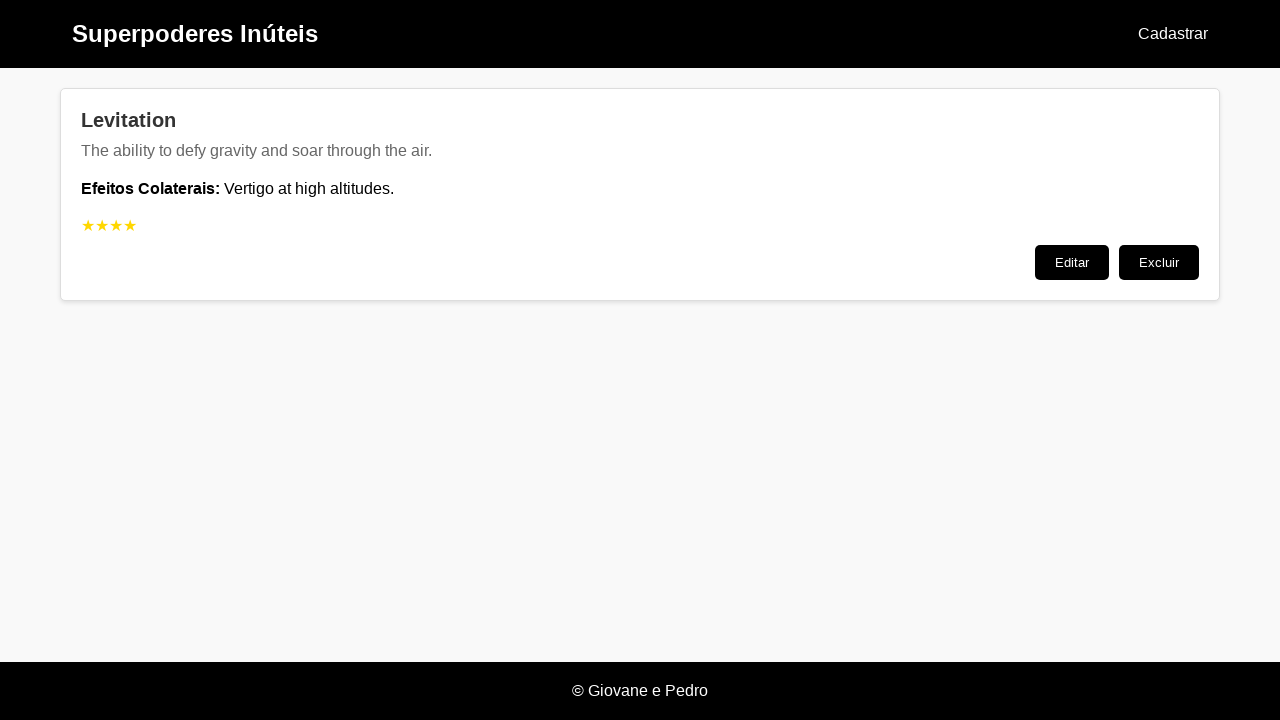

Navigated back to home page
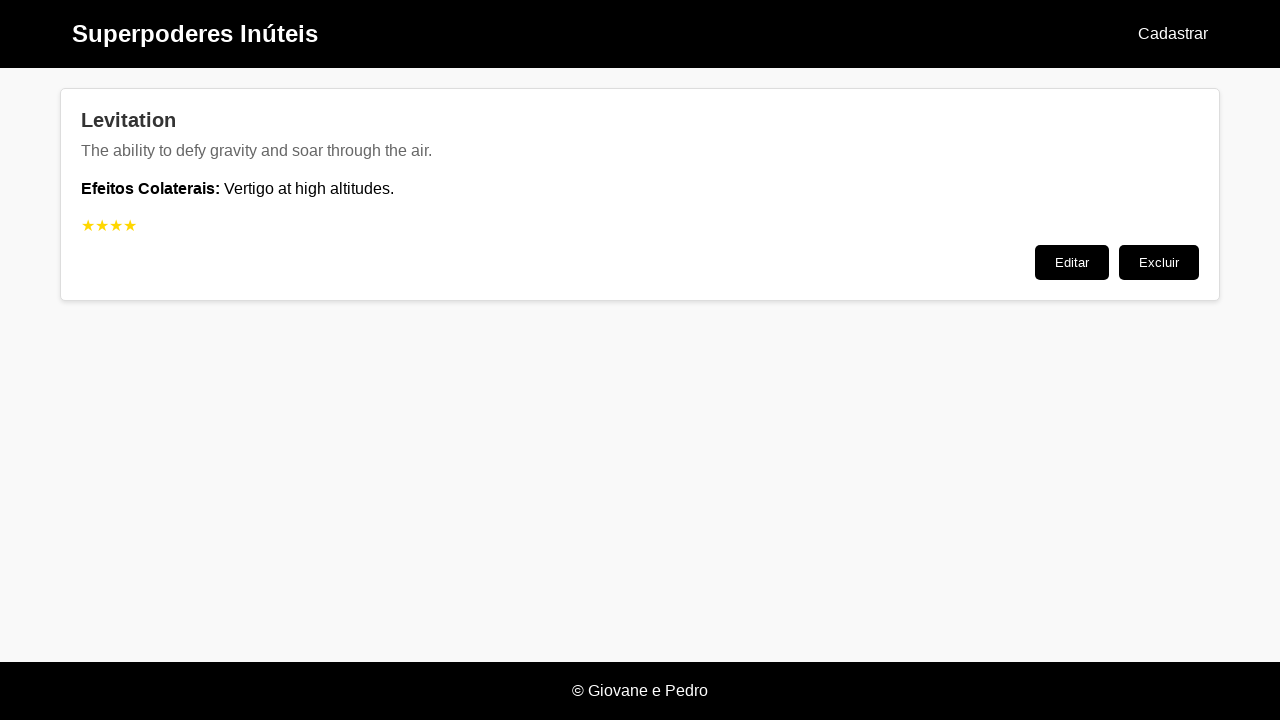

Powers list loaded
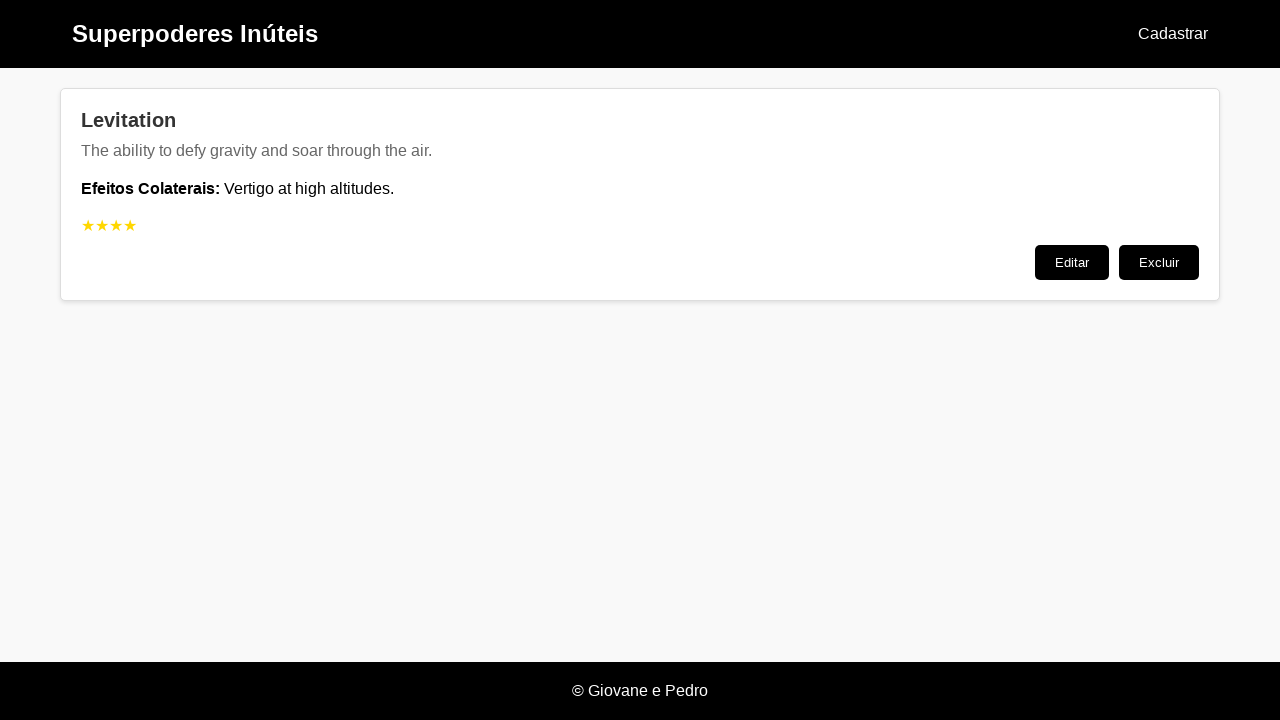

Verified that the power name was successfully changed to 'Levitation'
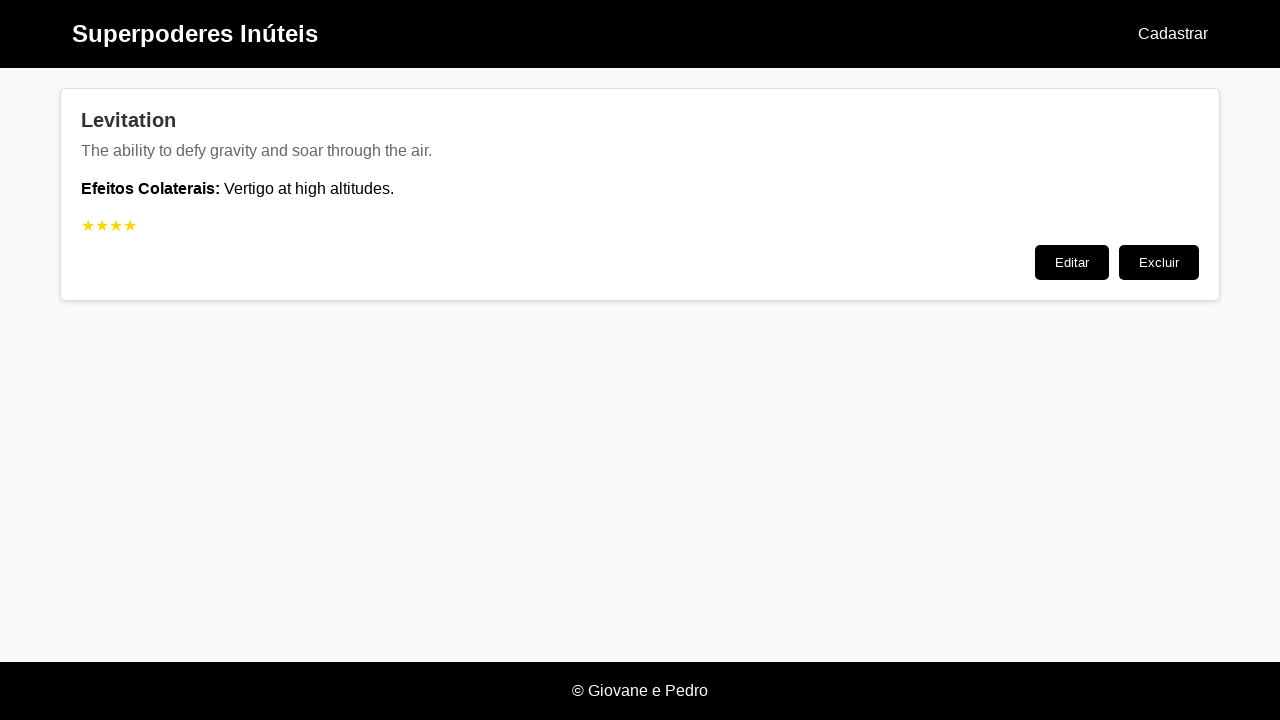

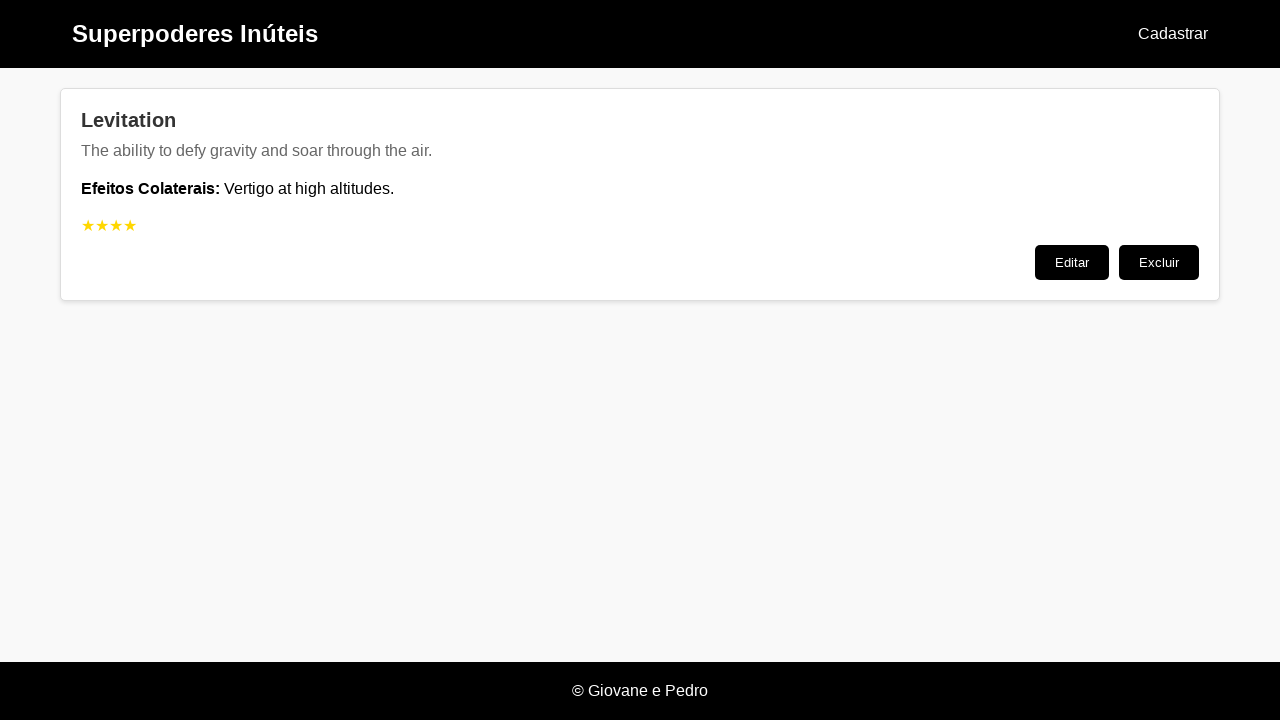